Tests that the todo counter displays the correct number of items as they are added

Starting URL: https://demo.playwright.dev/todomvc

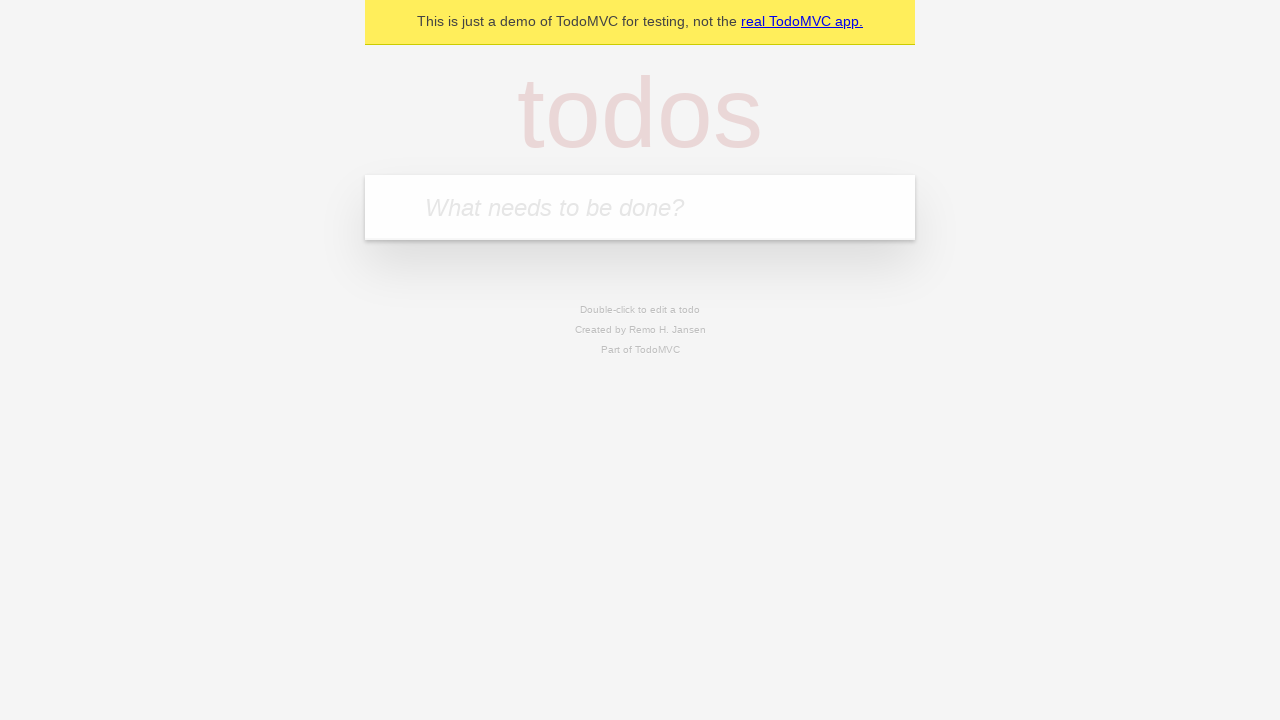

Located the 'What needs to be done?' input field
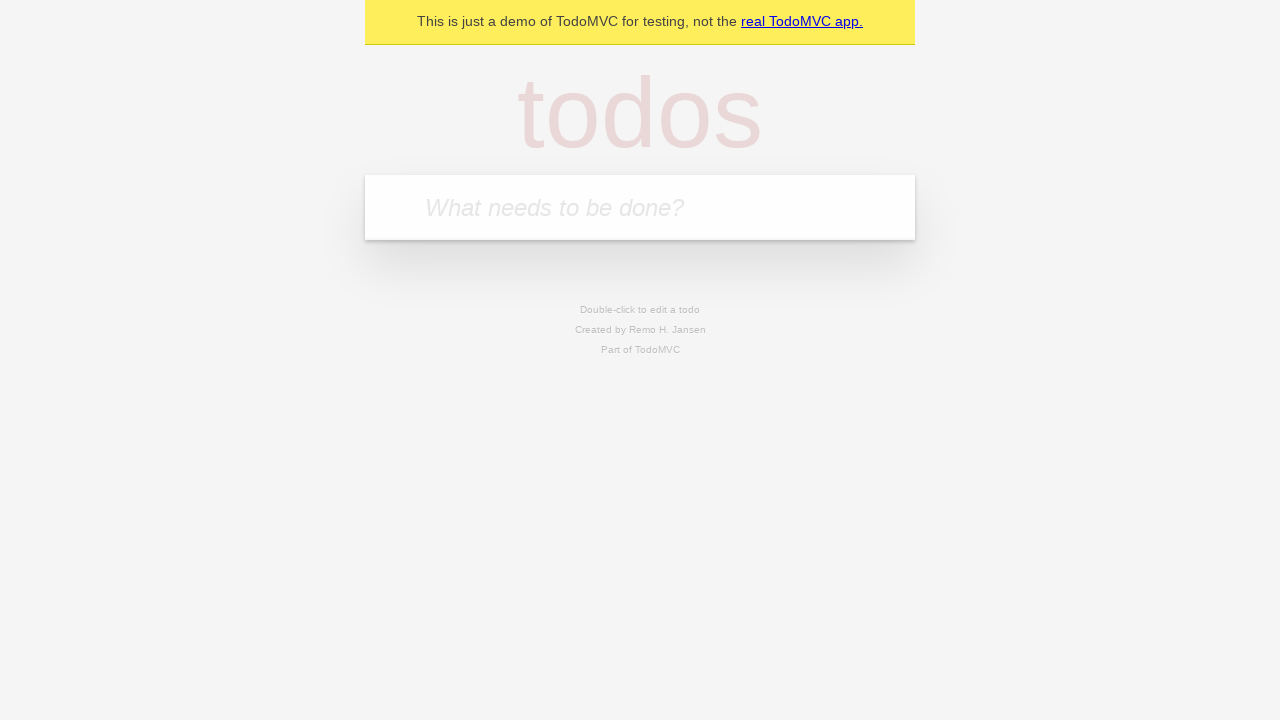

Filled input field with 'buy some cheese' on internal:attr=[placeholder="What needs to be done?"i]
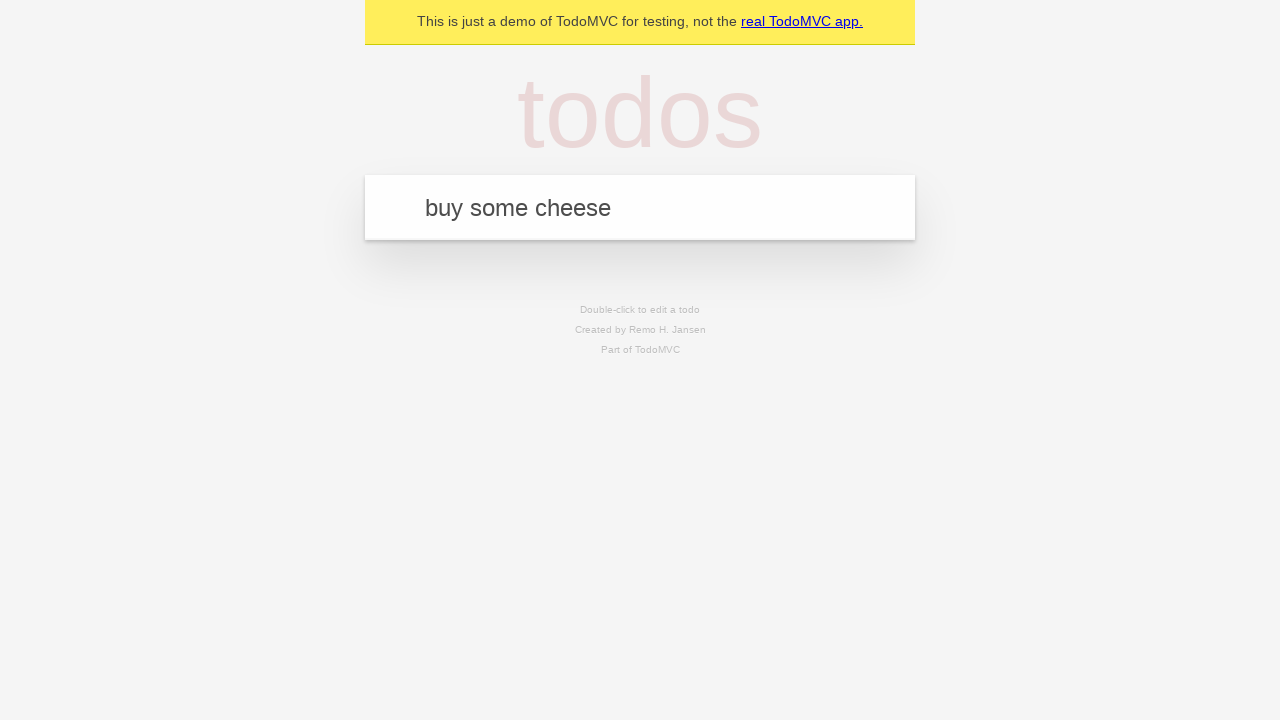

Pressed Enter to add first todo item on internal:attr=[placeholder="What needs to be done?"i]
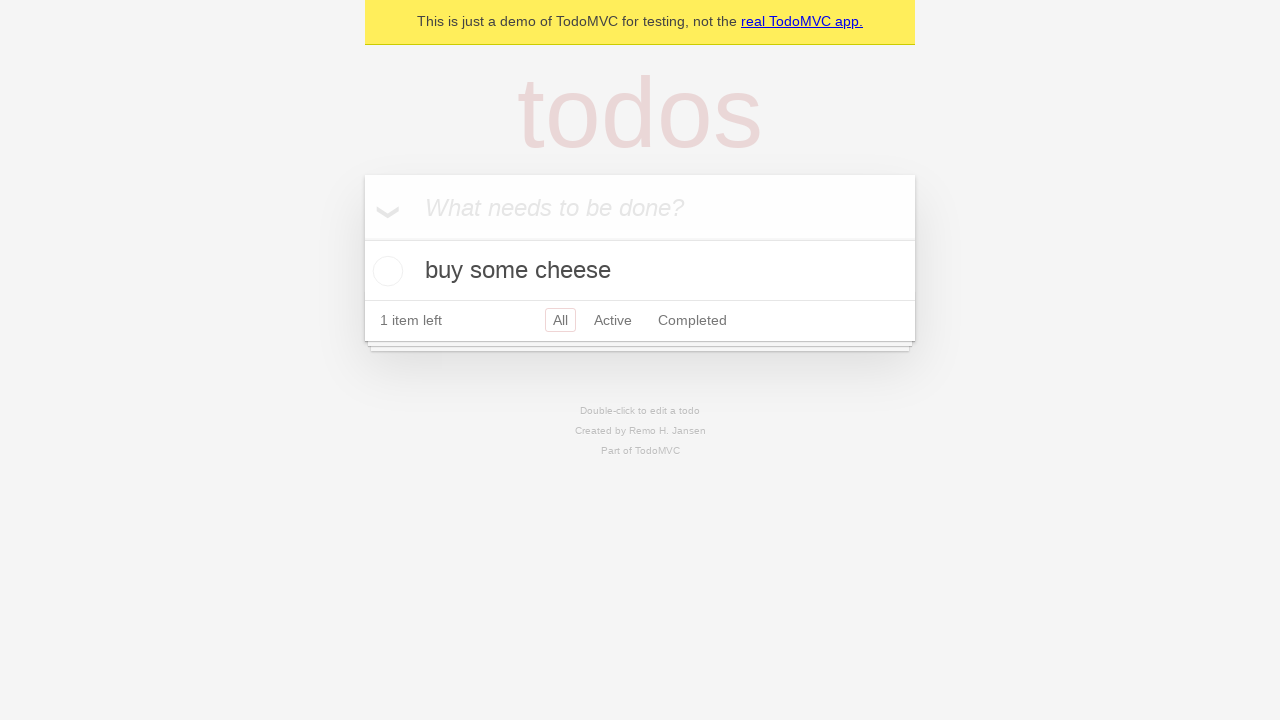

Todo counter appeared after adding first item
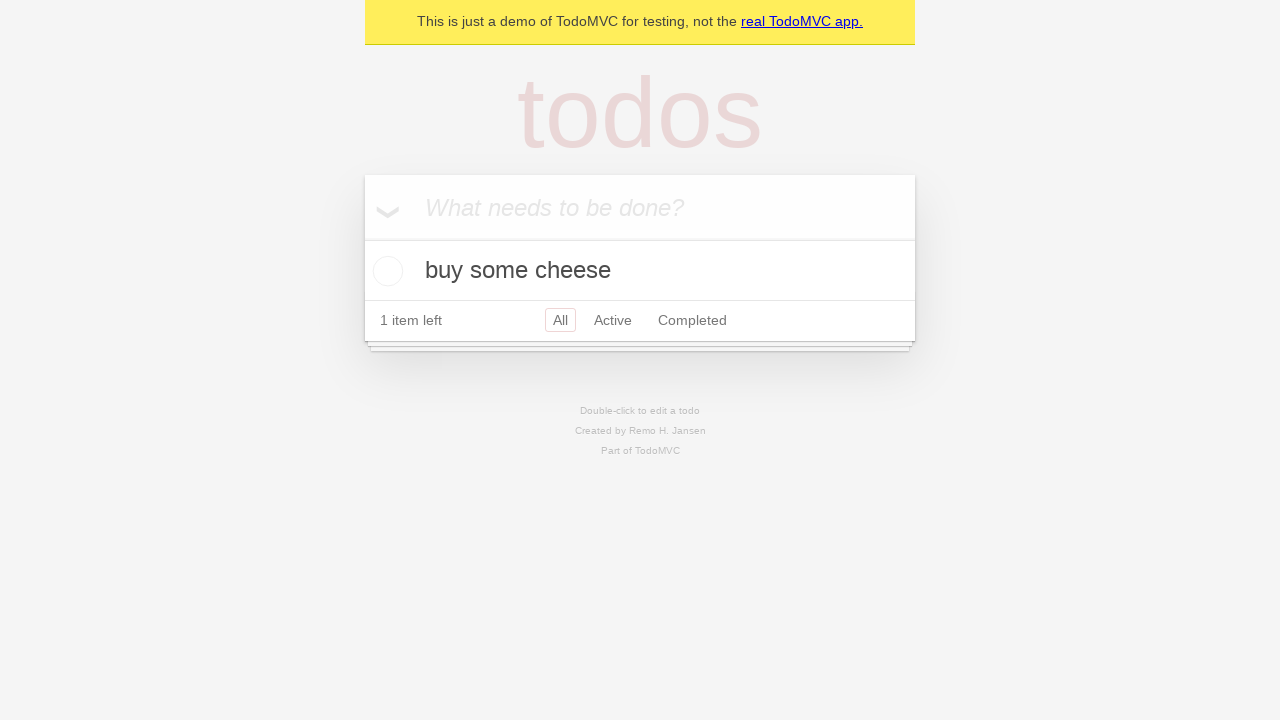

Filled input field with 'feed the cat' on internal:attr=[placeholder="What needs to be done?"i]
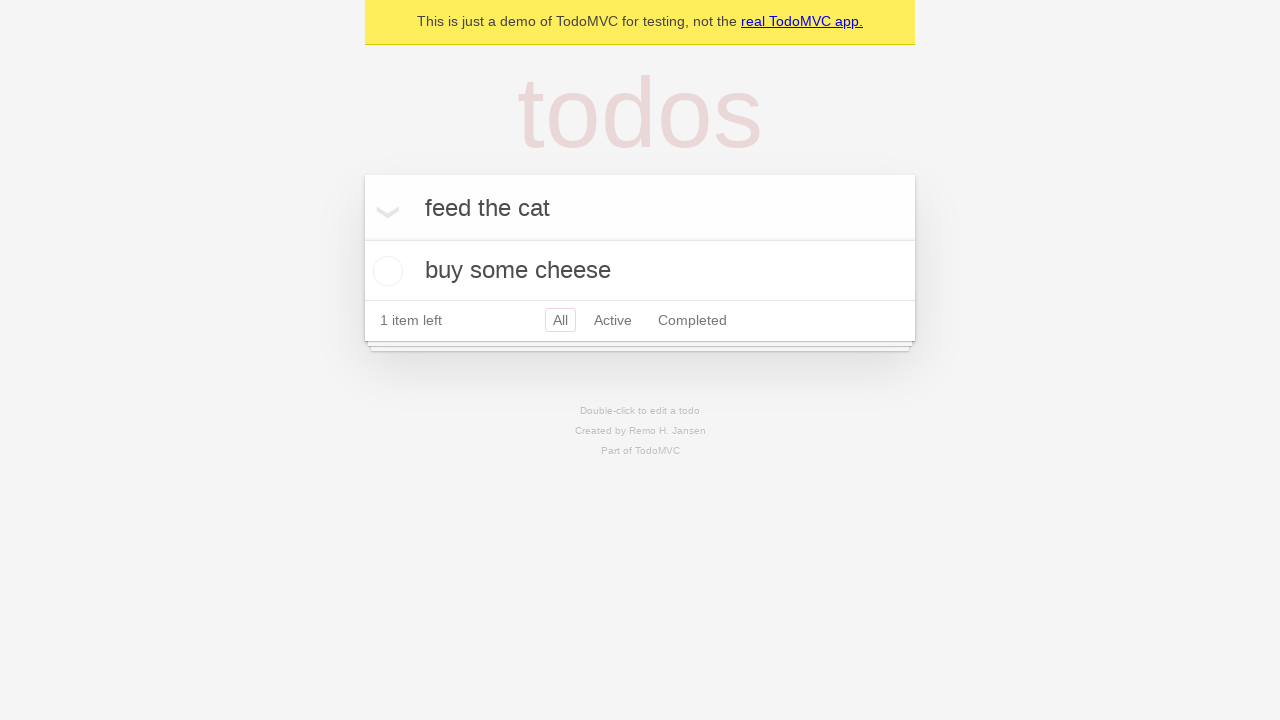

Pressed Enter to add second todo item on internal:attr=[placeholder="What needs to be done?"i]
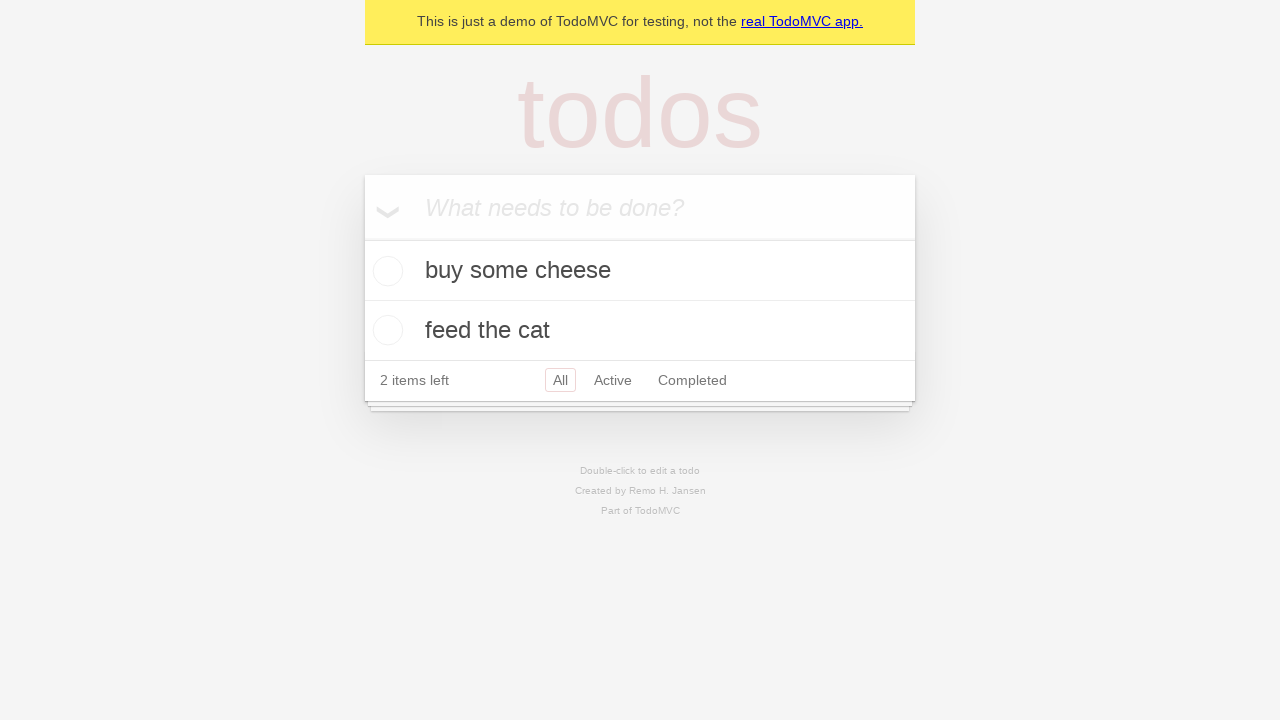

Second todo item appeared and todo counter updated
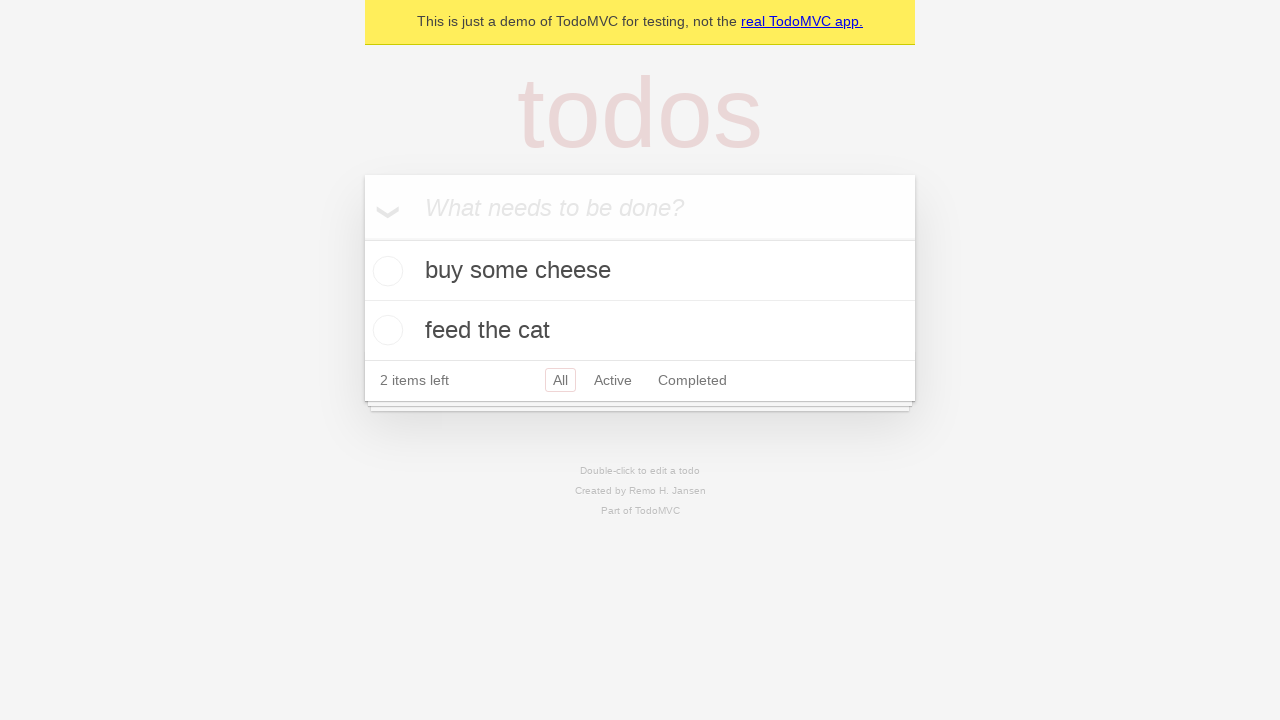

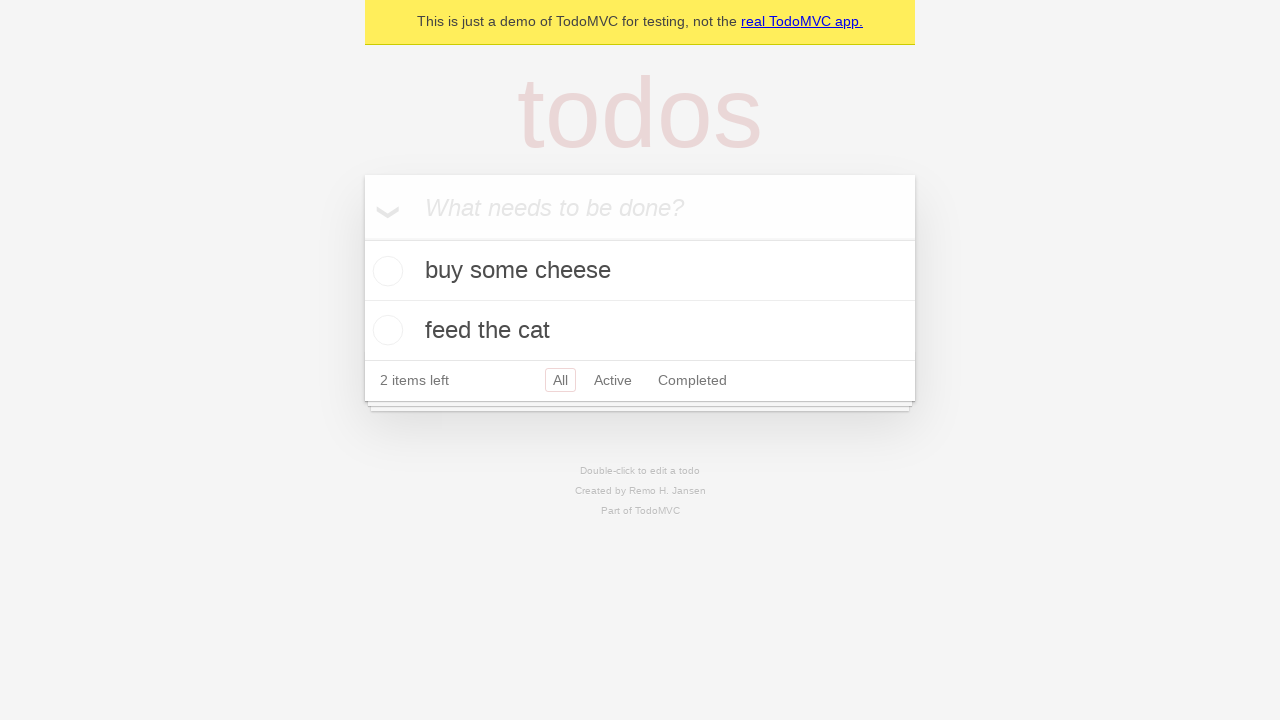